Tests iframe interaction by navigating to W3Schools JavaScript try-it page, switching to the iframe containing the demo, and clicking a button within it

Starting URL: https://www.w3schools.com/js/tryit.asp?filename=tryjs_myfirst

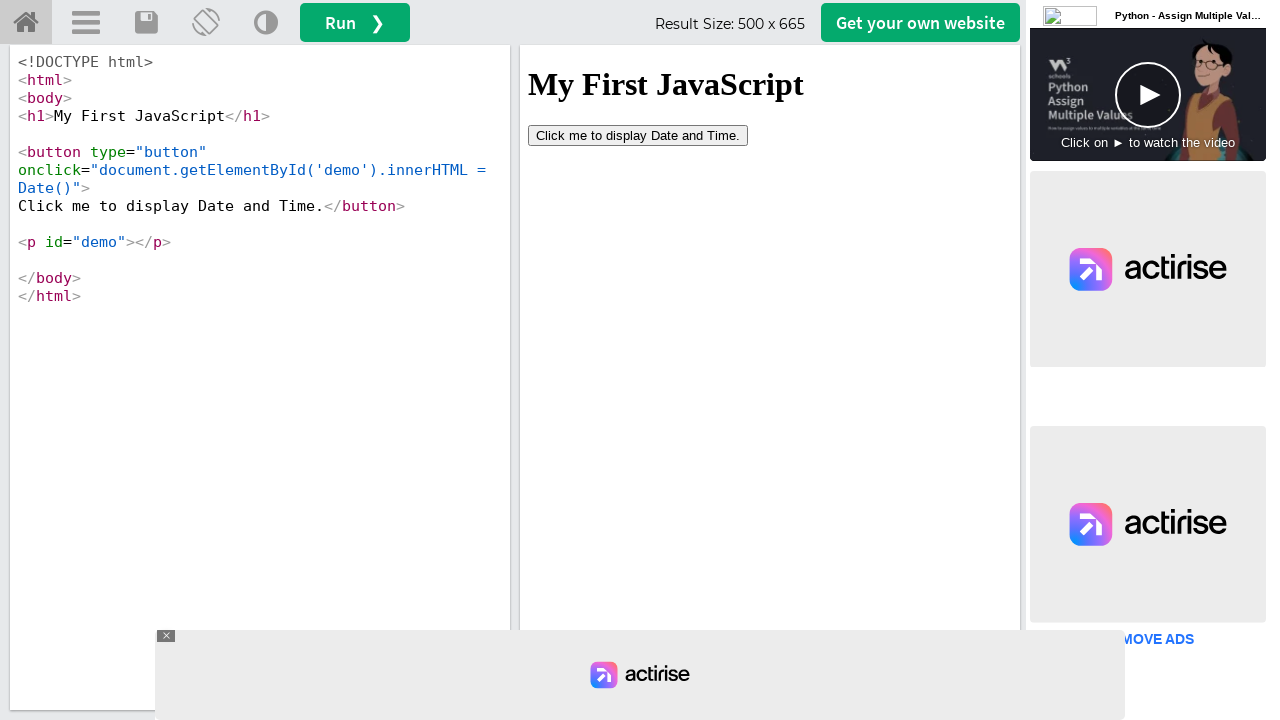

Located the first iframe on the W3Schools tryit page
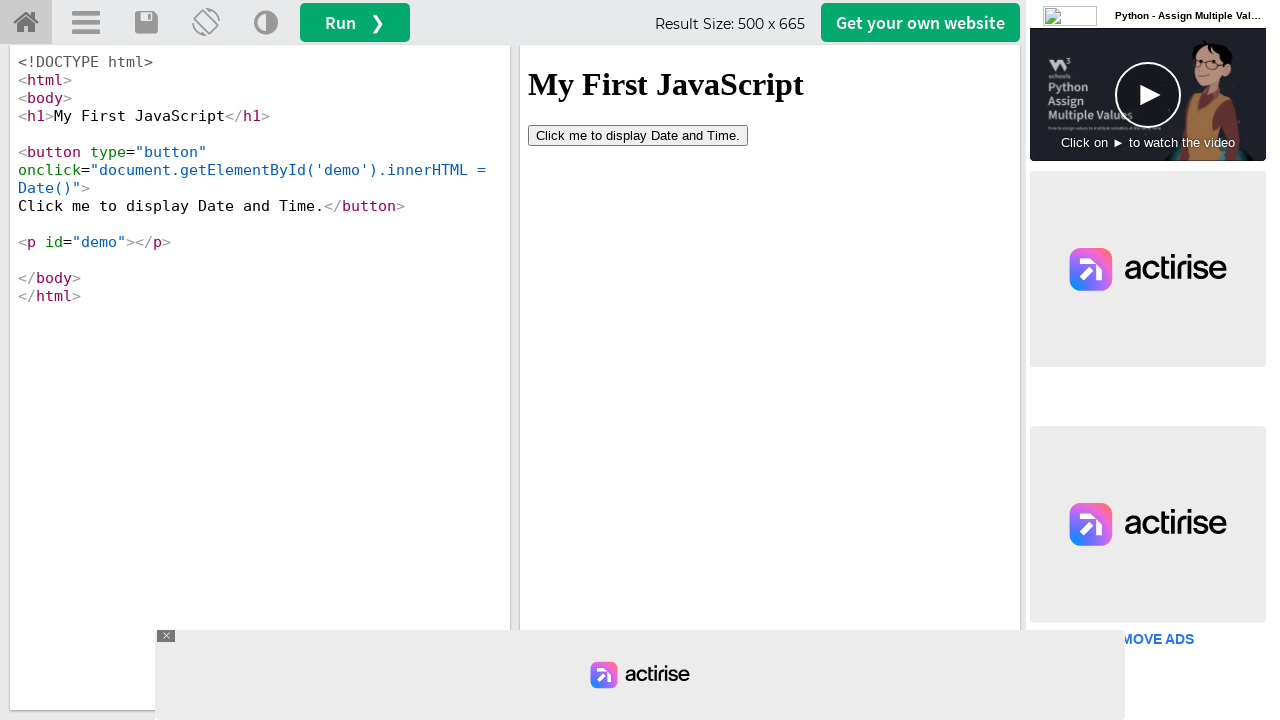

Waited 2 seconds for iframe content to load
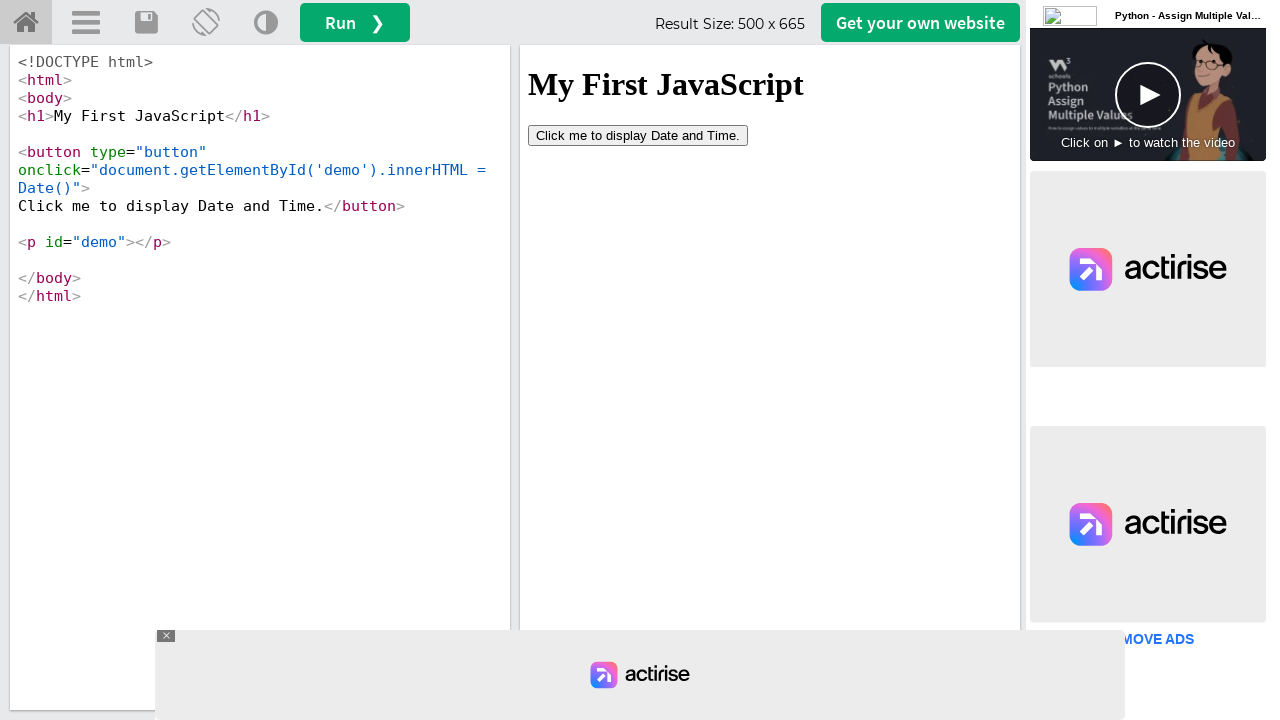

Clicked the button within the iframe at (638, 135) on iframe >> nth=0 >> internal:control=enter-frame >> button[type='button']
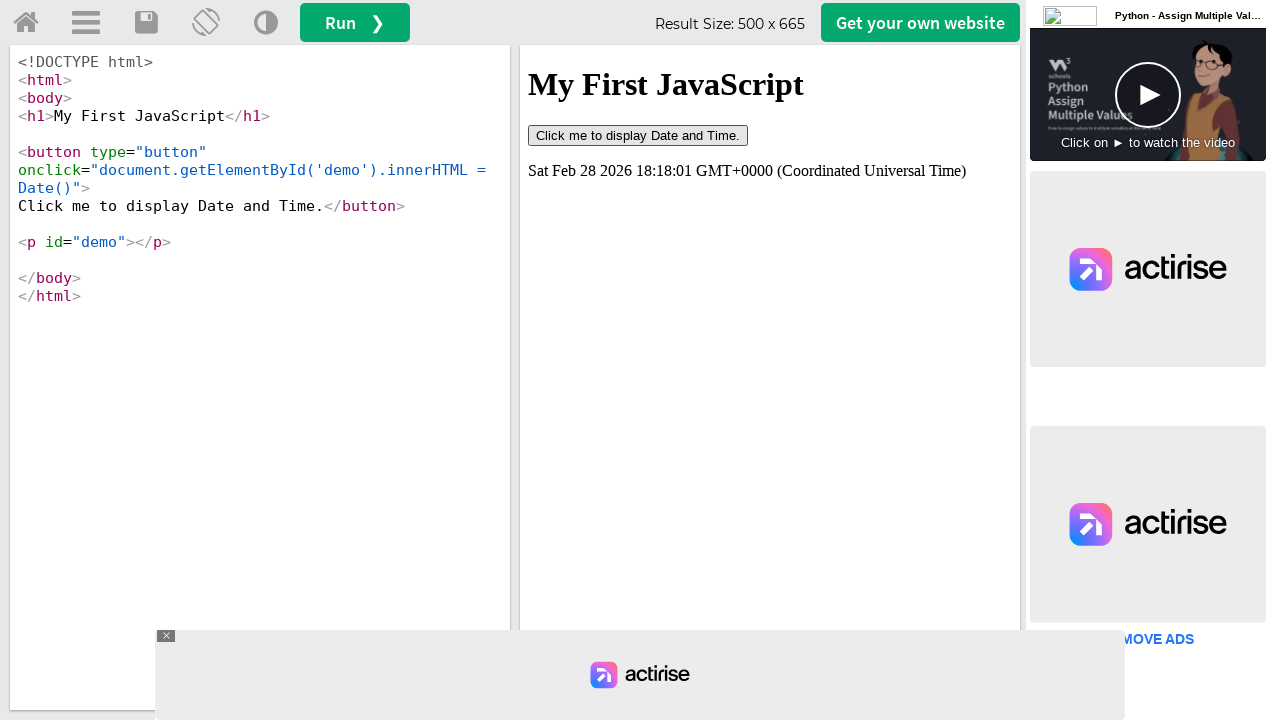

Waited 2 seconds to observe the button click result
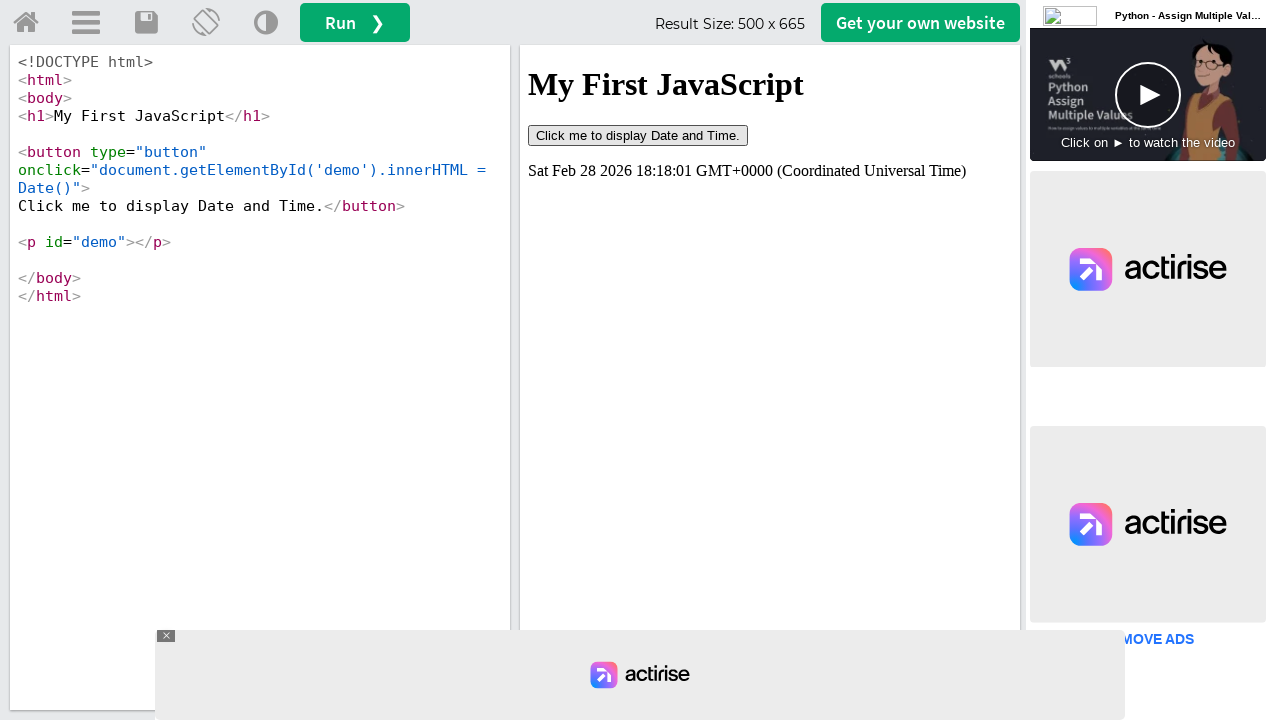

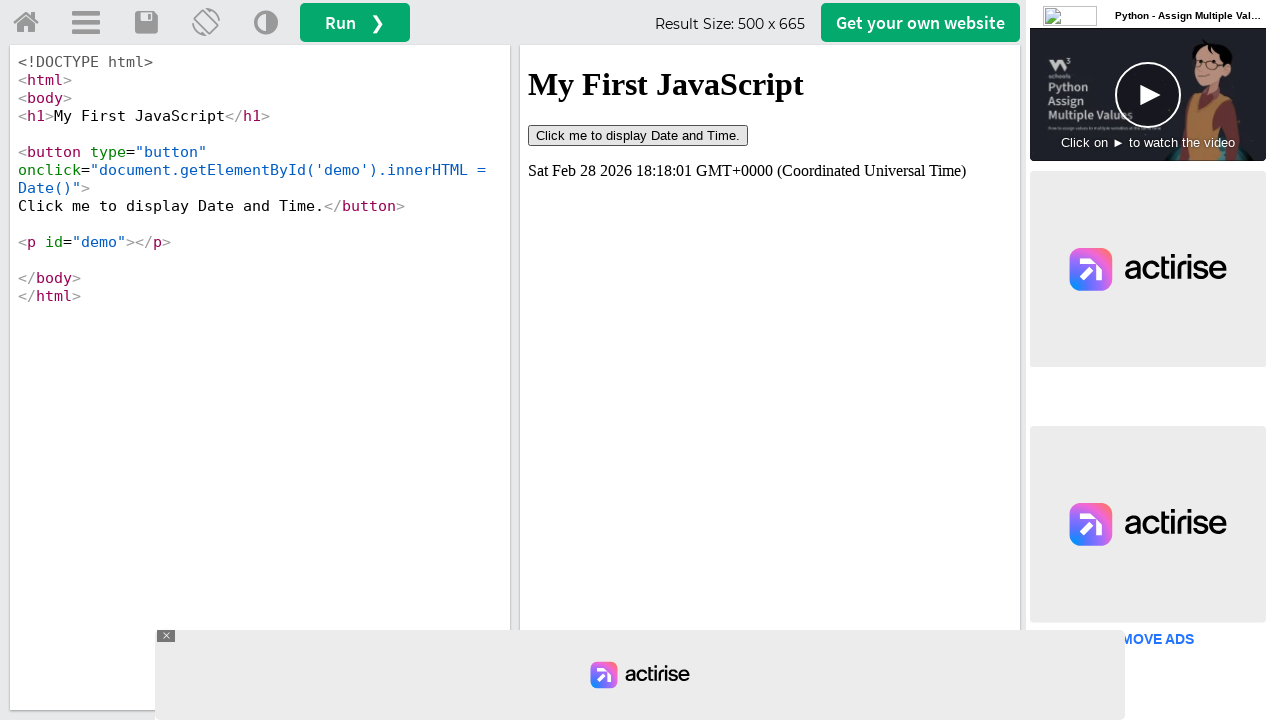